Verifies that the button value is NOT "This is a button" (case-insensitive comparison)

Starting URL: https://acctabootcamp.github.io/site/examples/locators

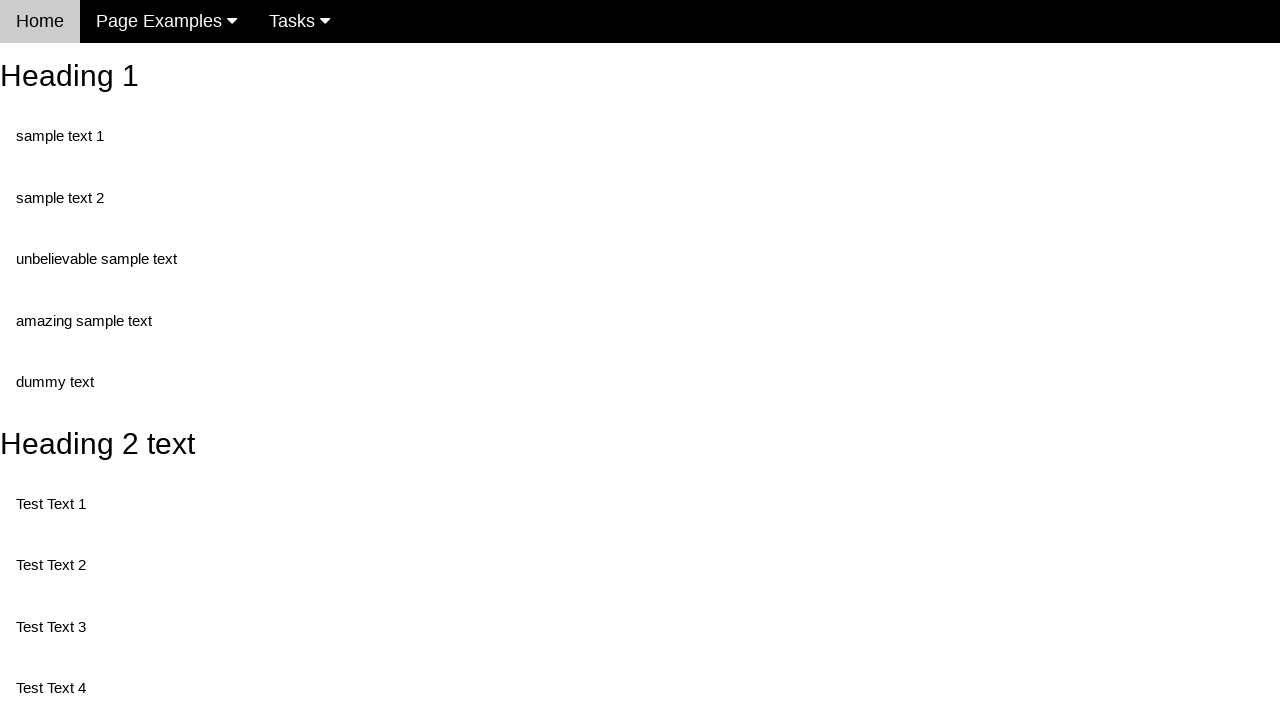

Navigated to locators example page
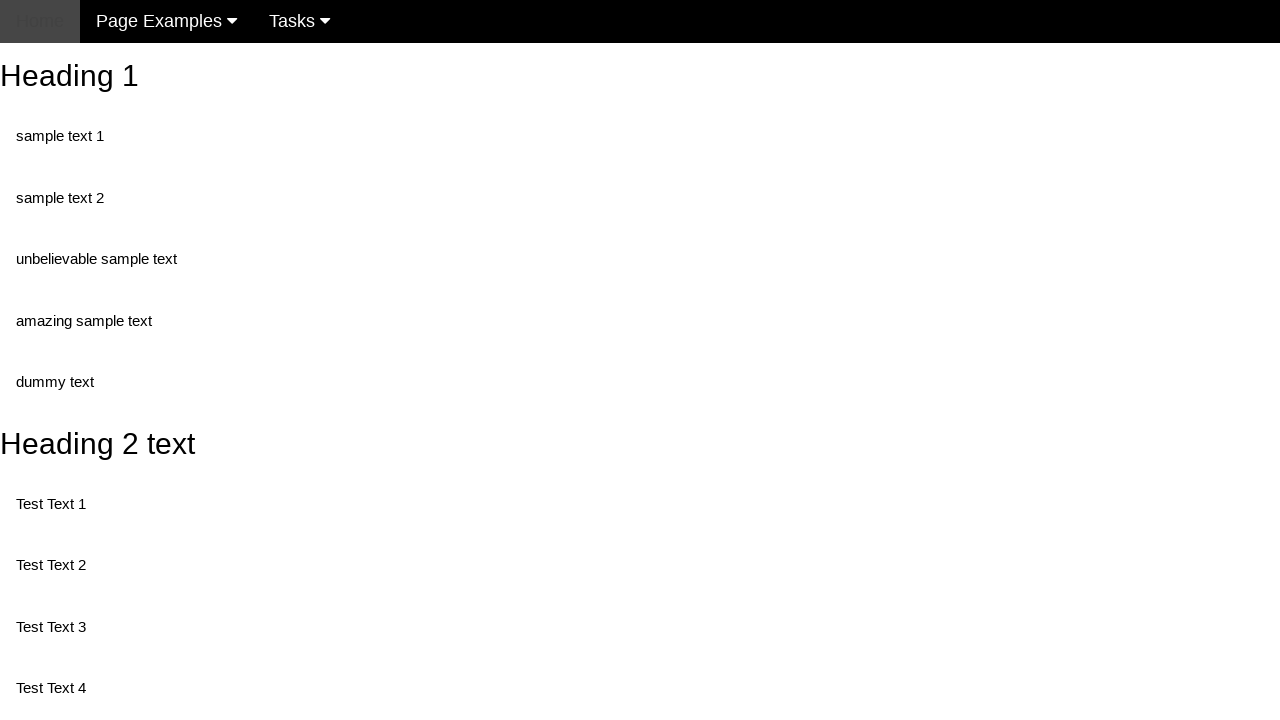

Retrieved button value attribute
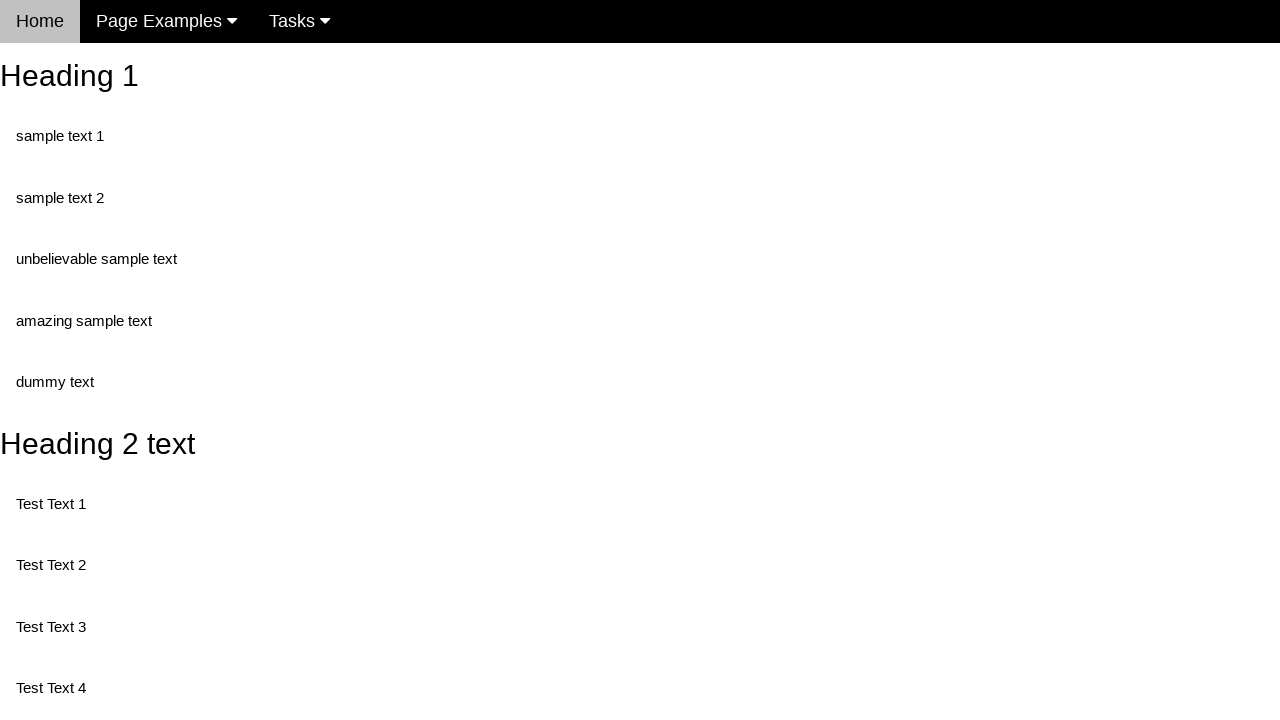

Verified button value is NOT 'This is a button' (case-insensitive comparison)
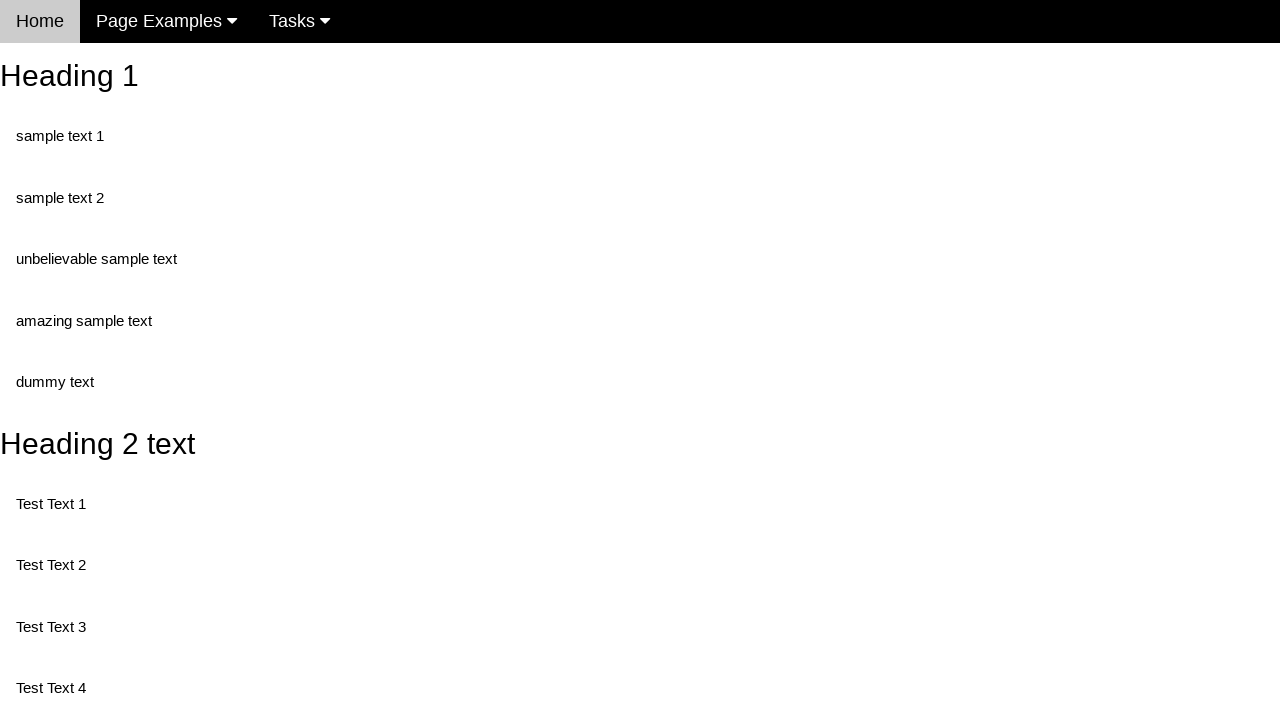

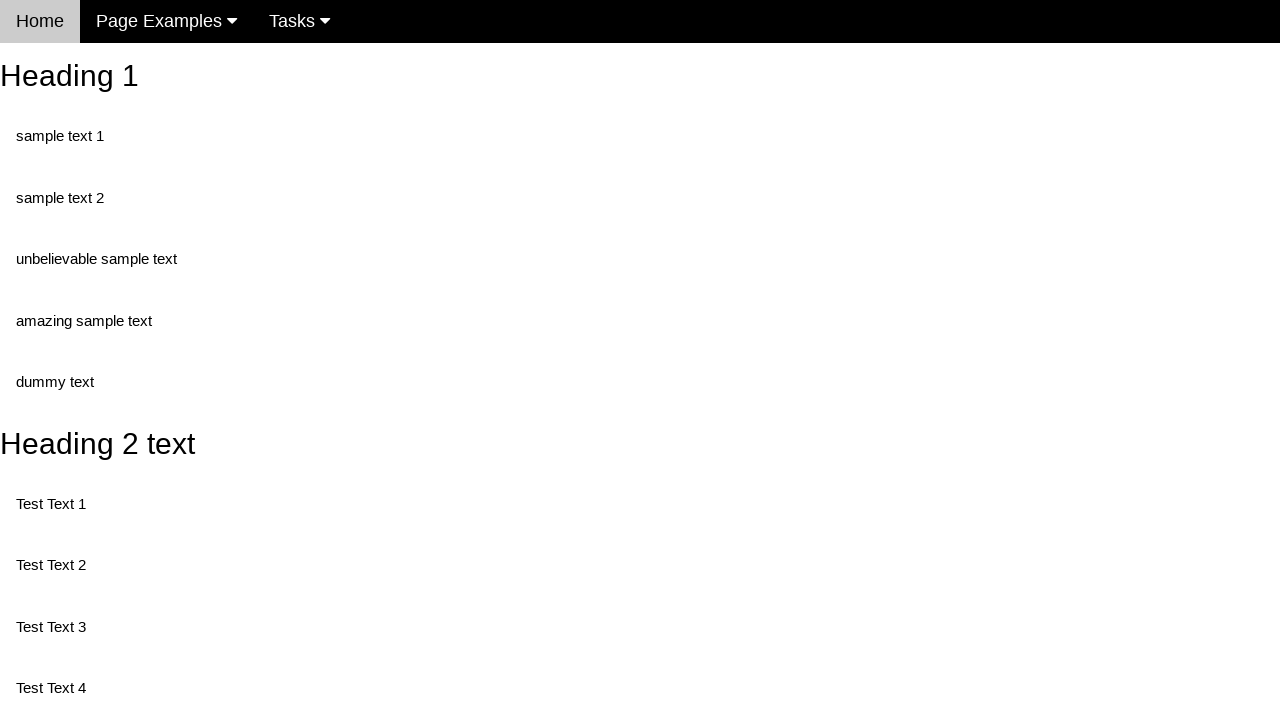